Tests registration form by filling all input fields and submitting the form, then verifies the success message

Starting URL: http://suninjuly.github.io/registration1.html

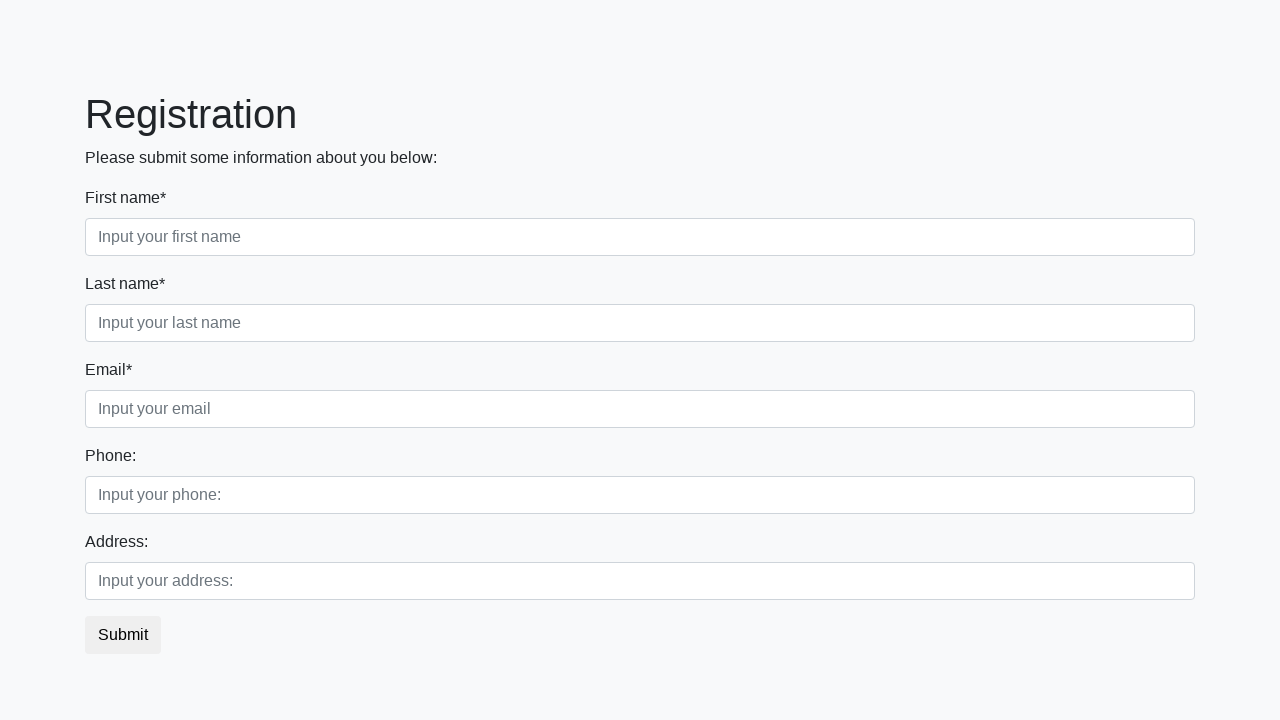

Navigated to registration form page
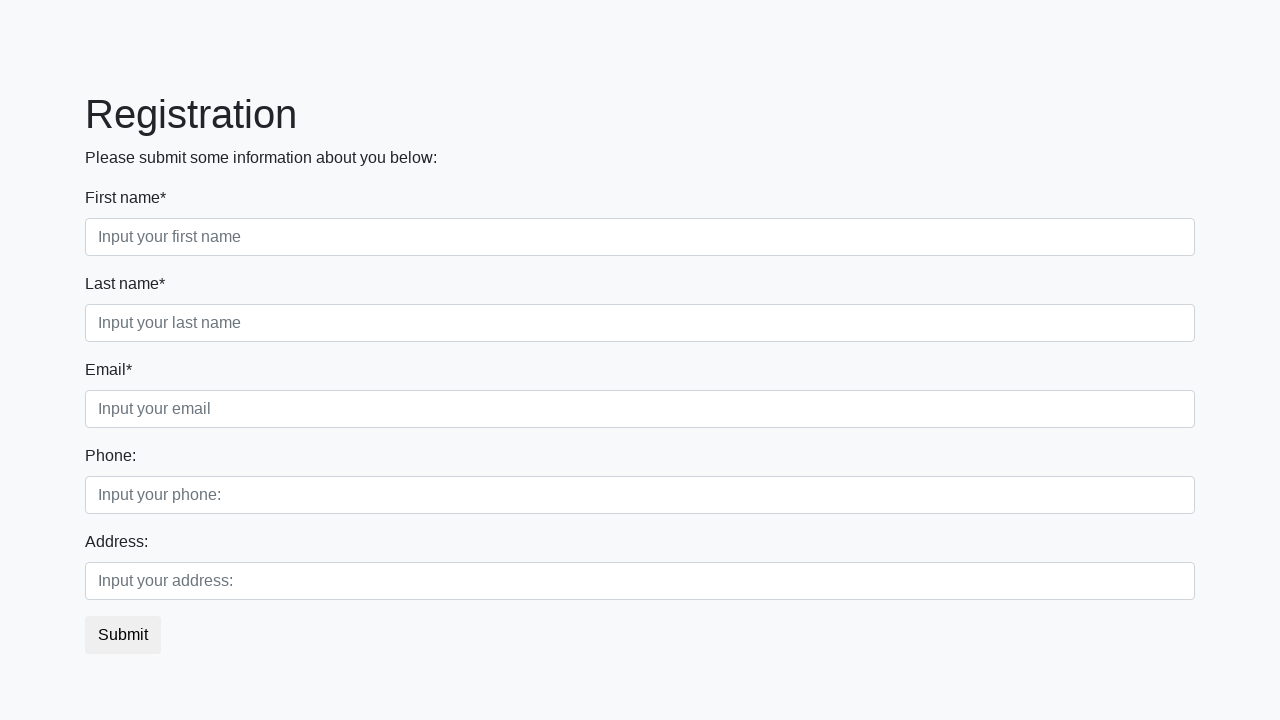

Filled an input field with '1'
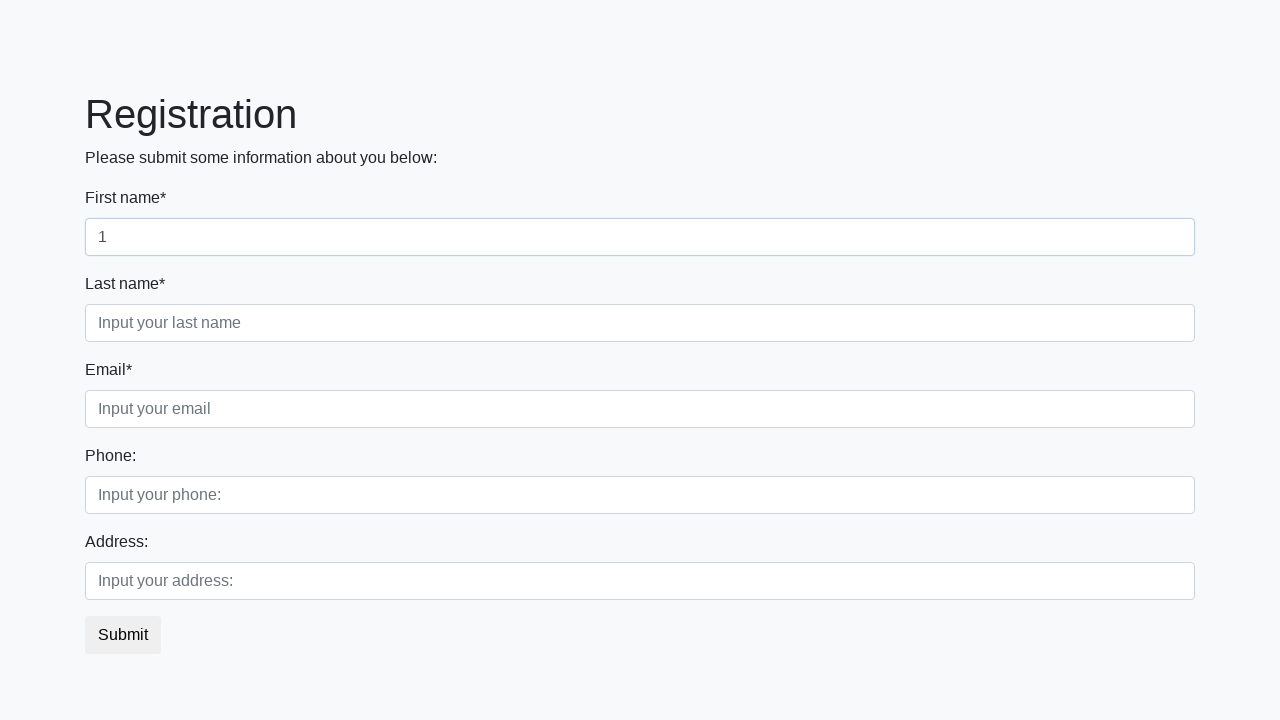

Filled an input field with '1'
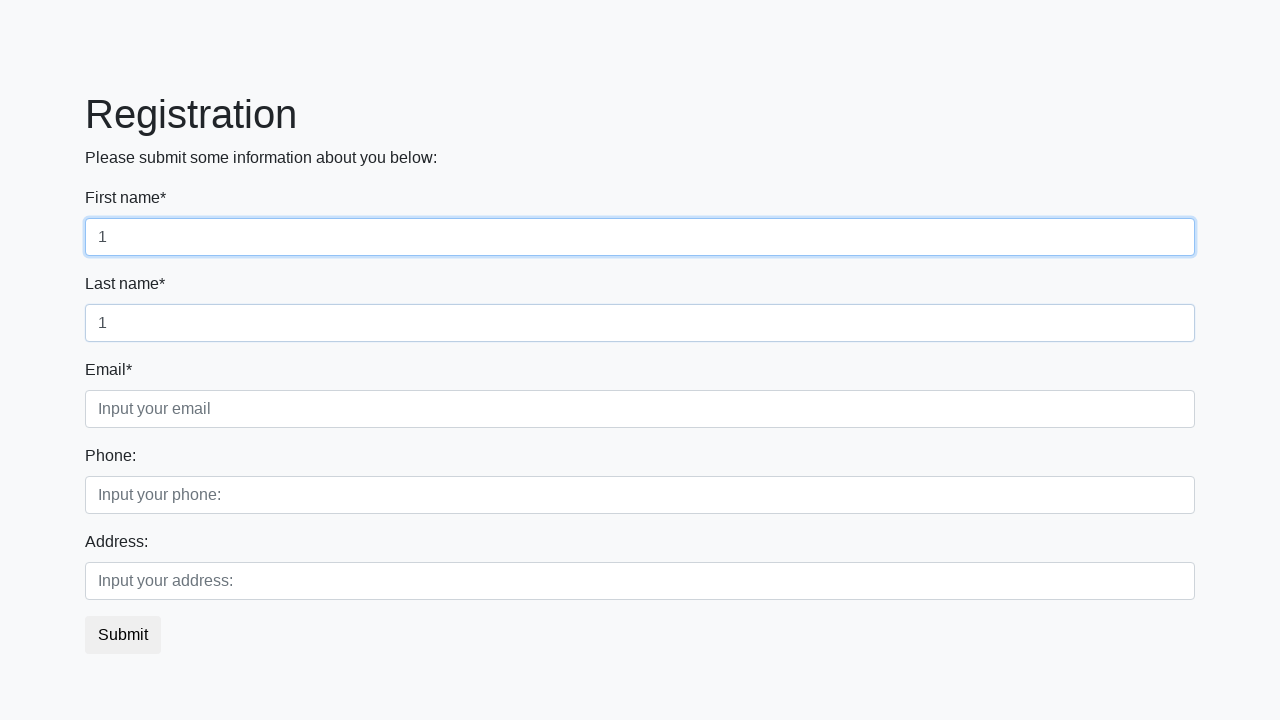

Filled an input field with '1'
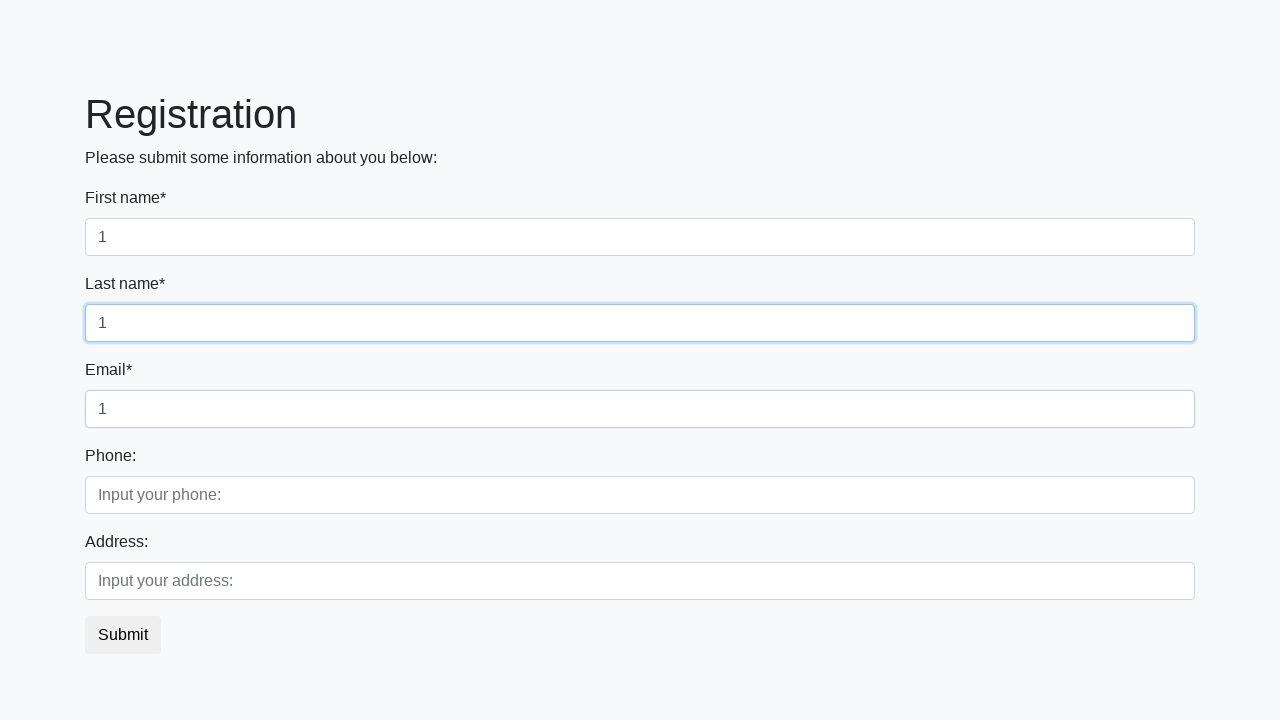

Filled an input field with '1'
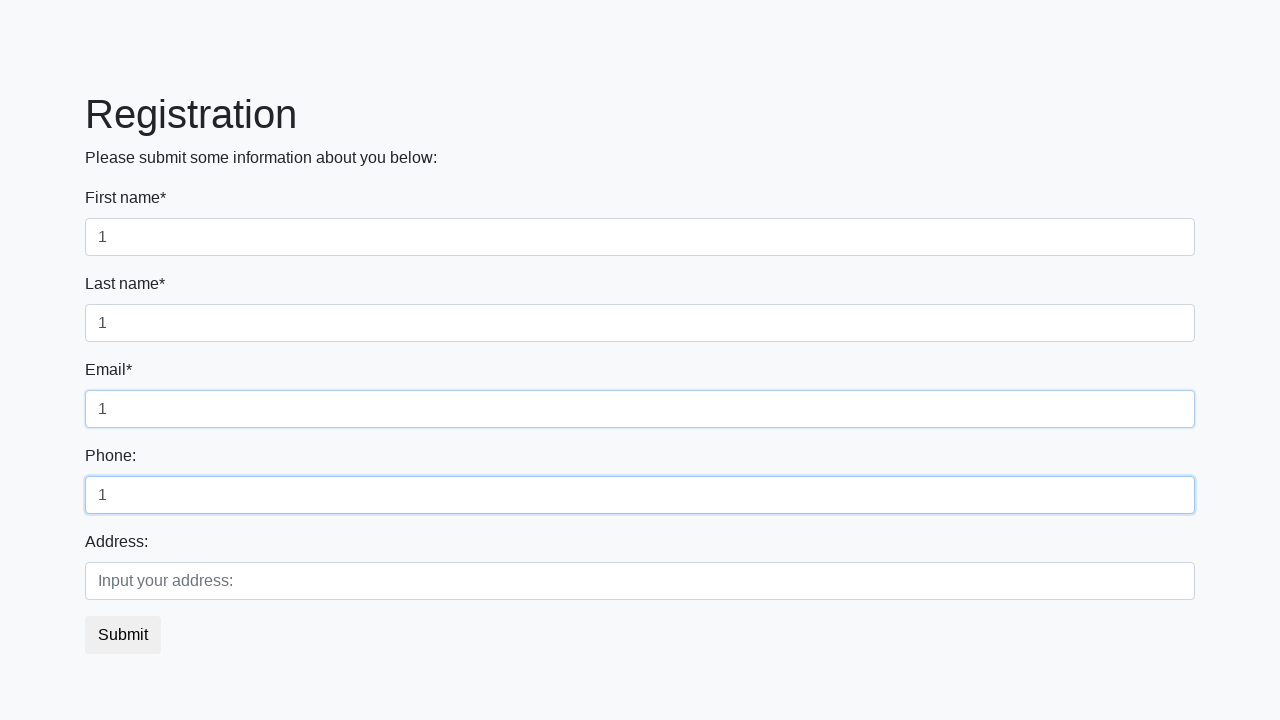

Filled an input field with '1'
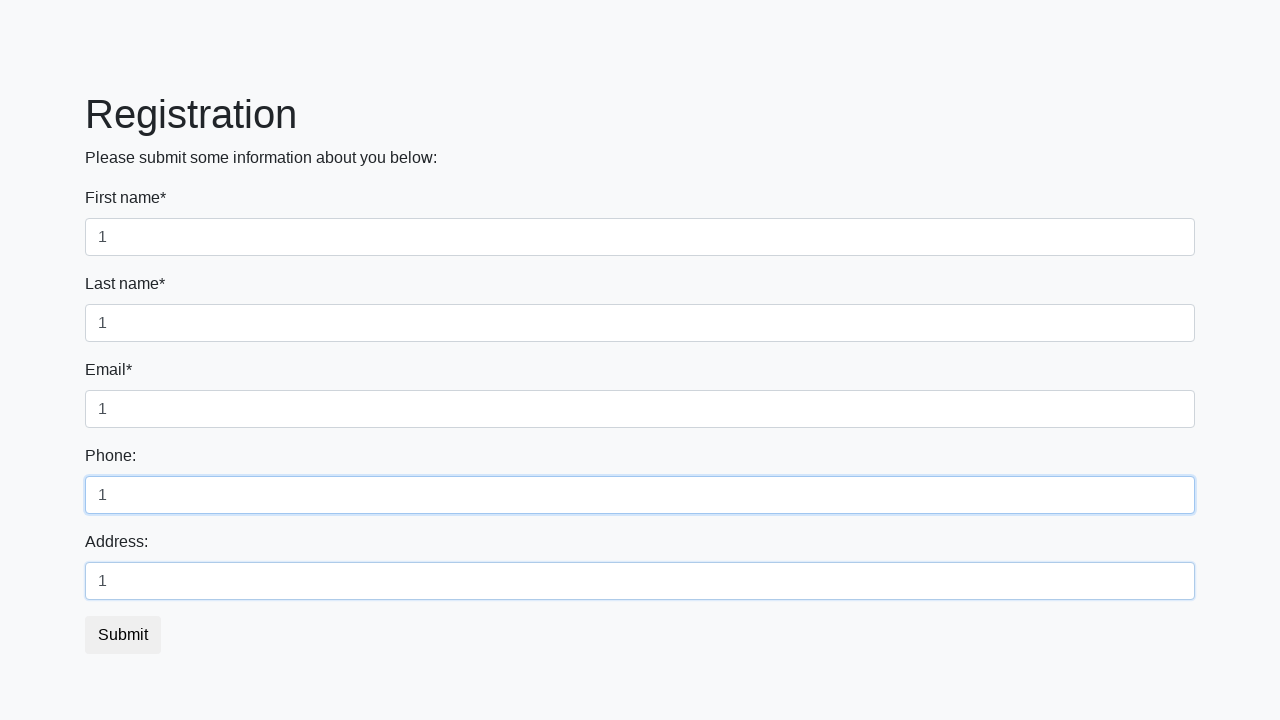

Clicked submit button to register at (123, 635) on button.btn
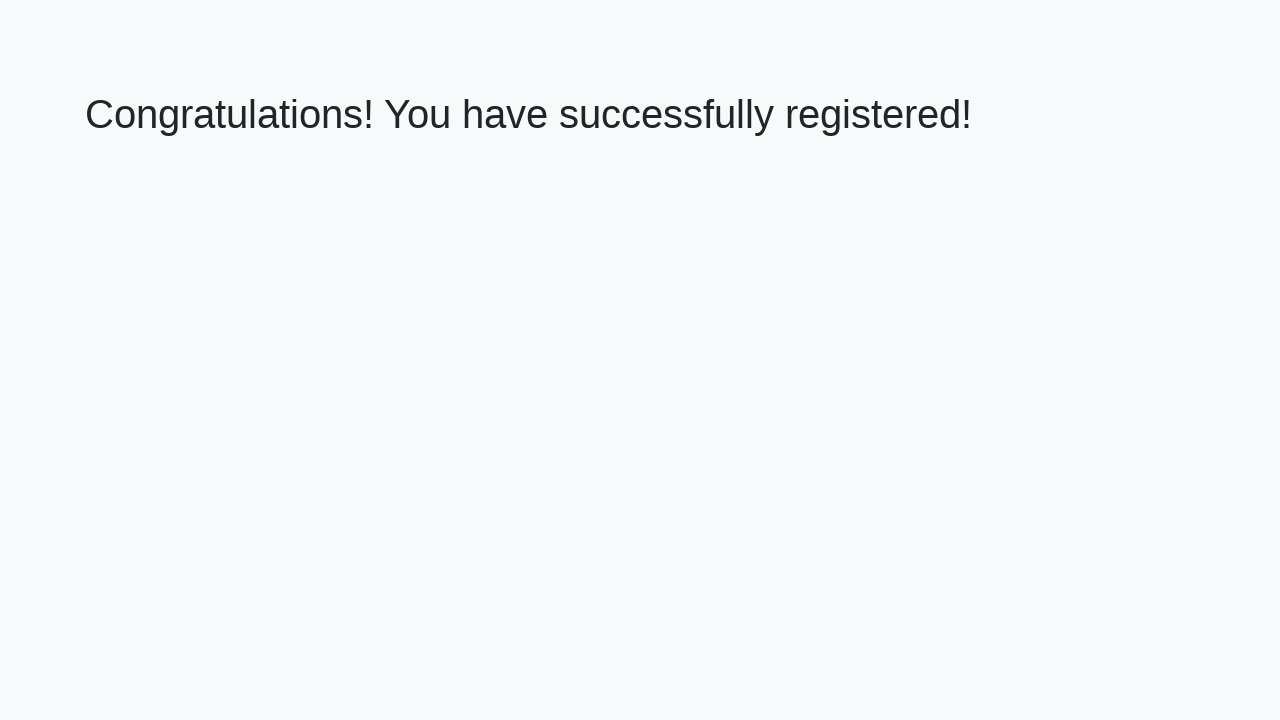

Success message element loaded
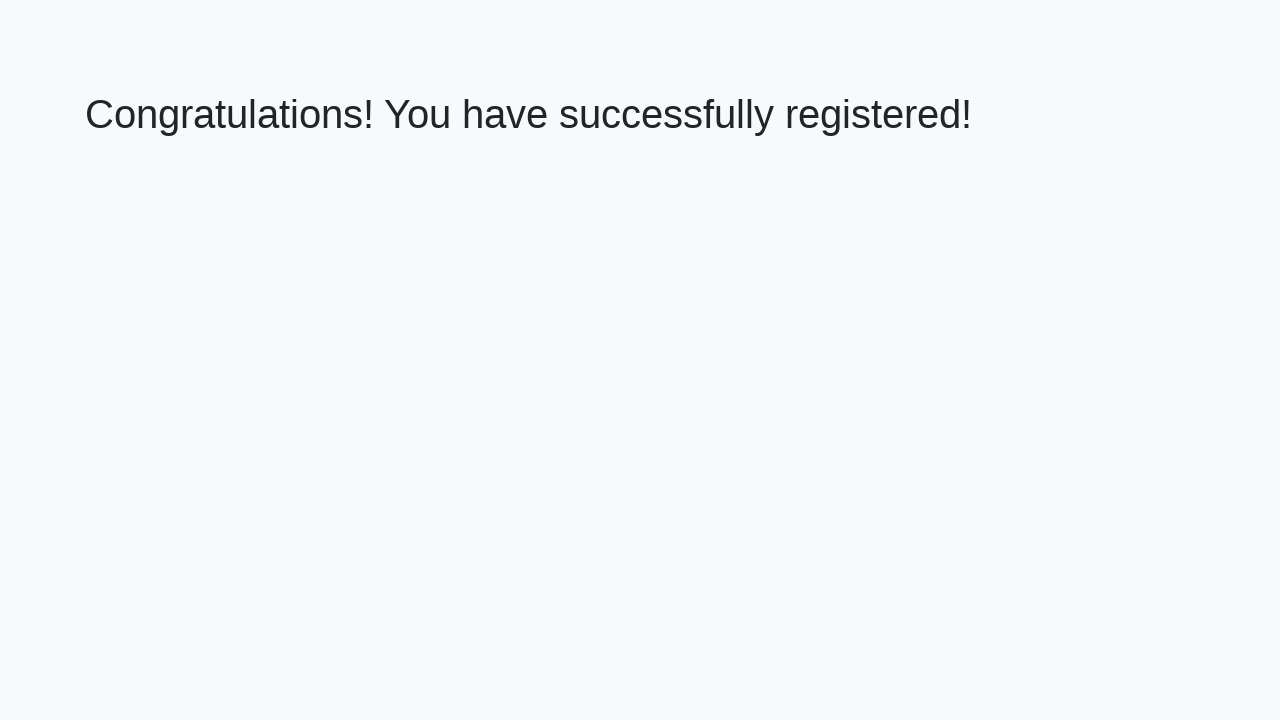

Retrieved success message text
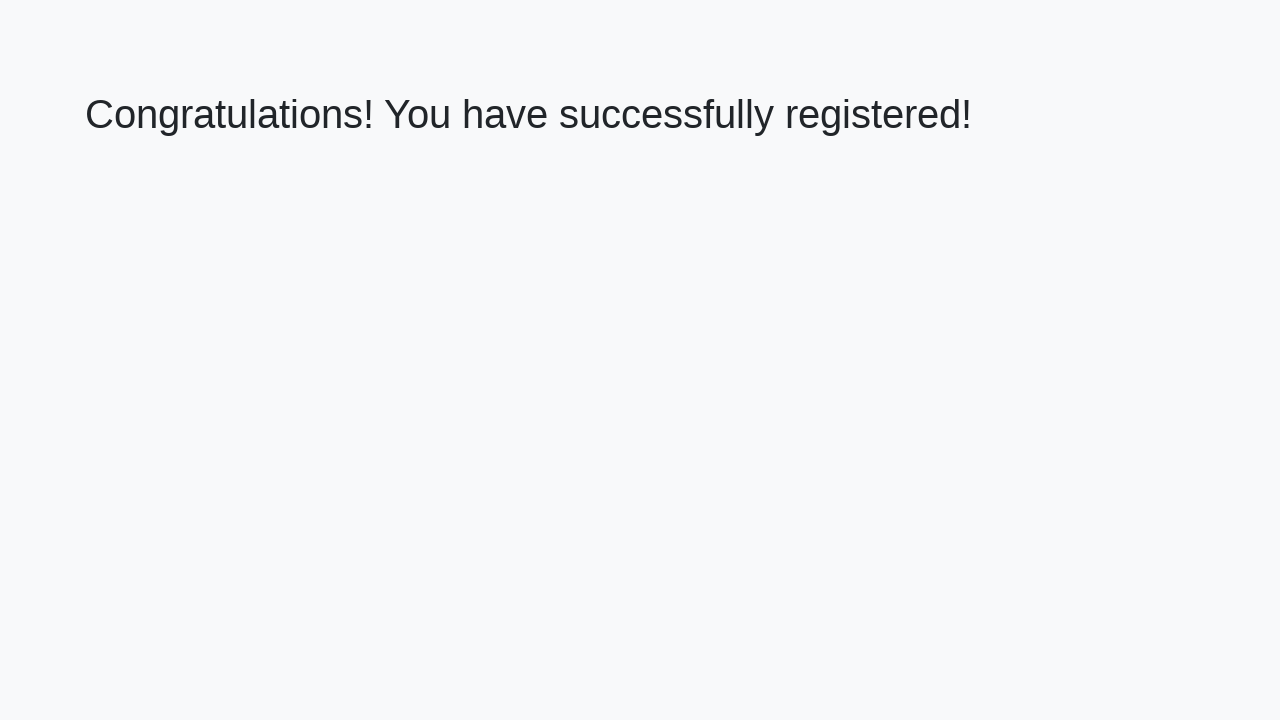

Verified success message matches expected text
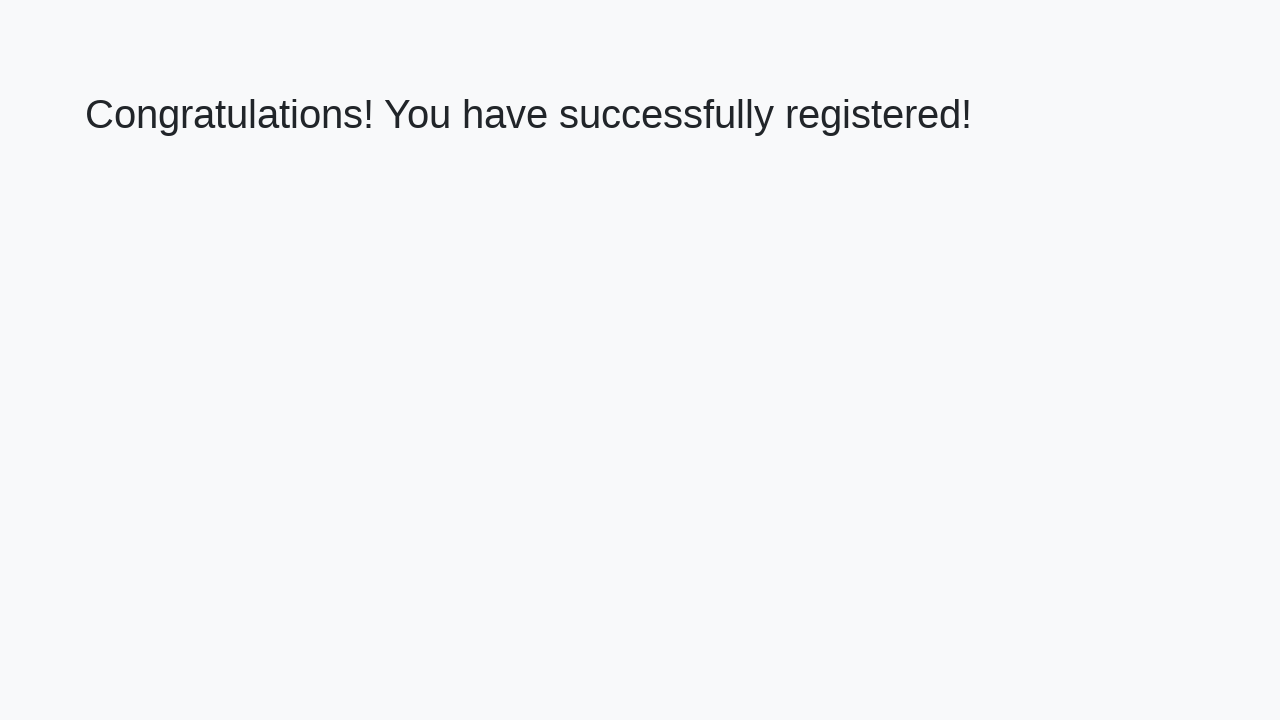

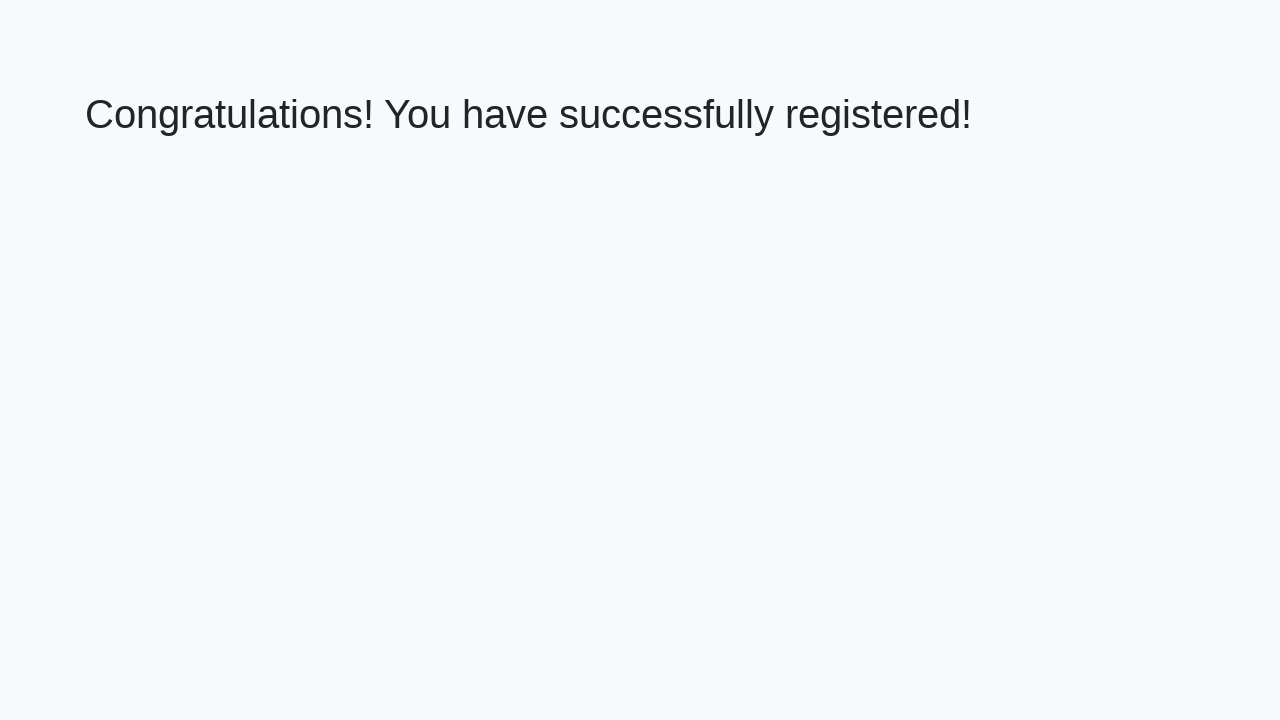